Tests navigation to the news section and verifies the news header is displayed correctly

Starting URL: https://football.ua

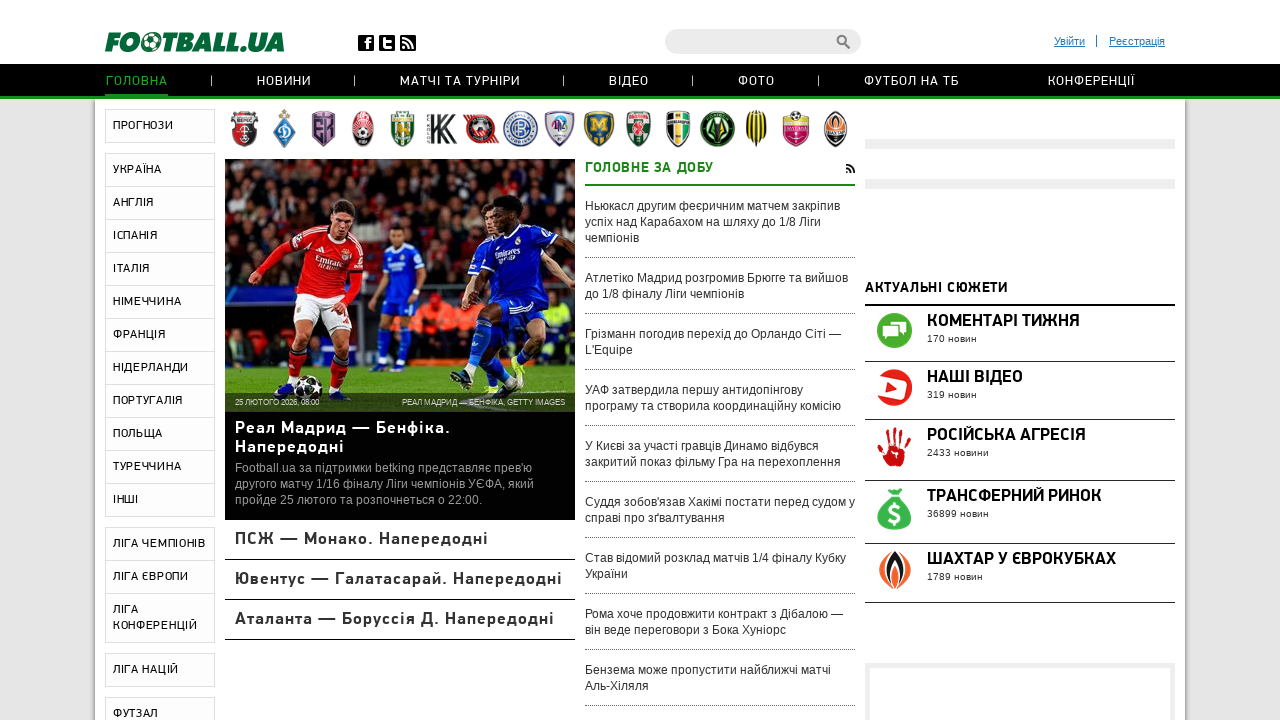

Clicked on news section navigation link at (284, 80) on a[href*='news']
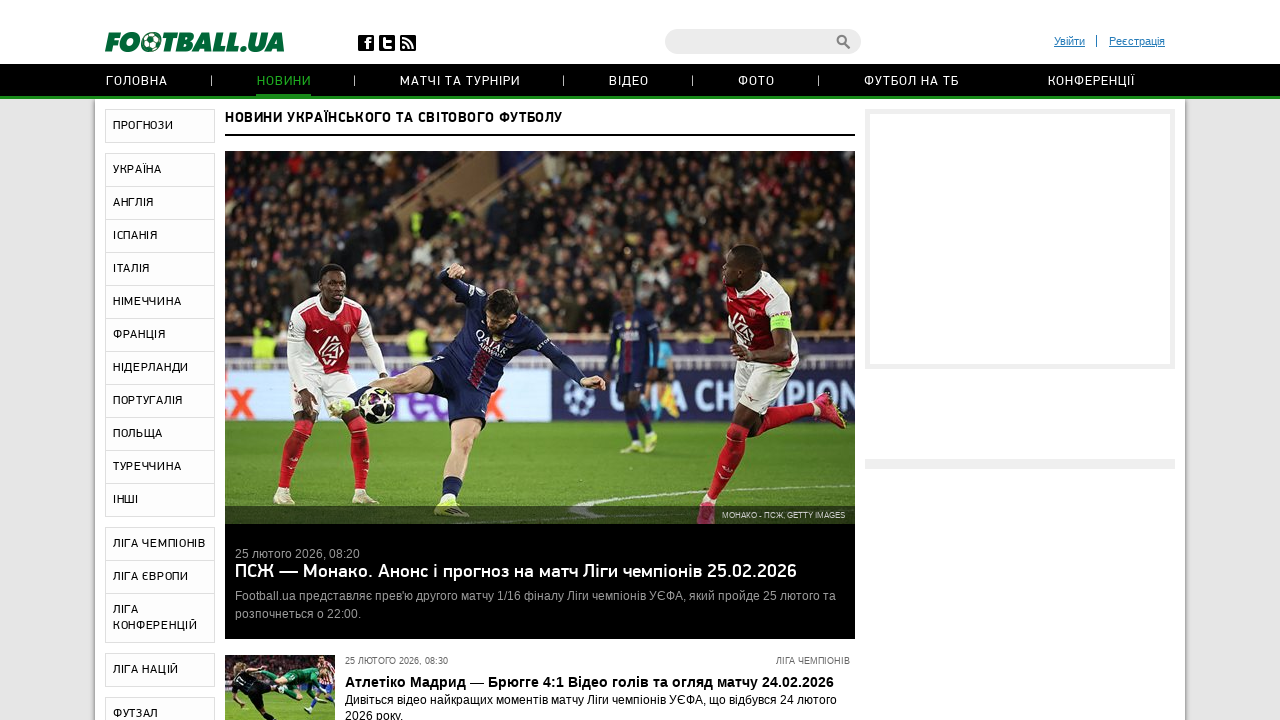

News header element loaded and visible
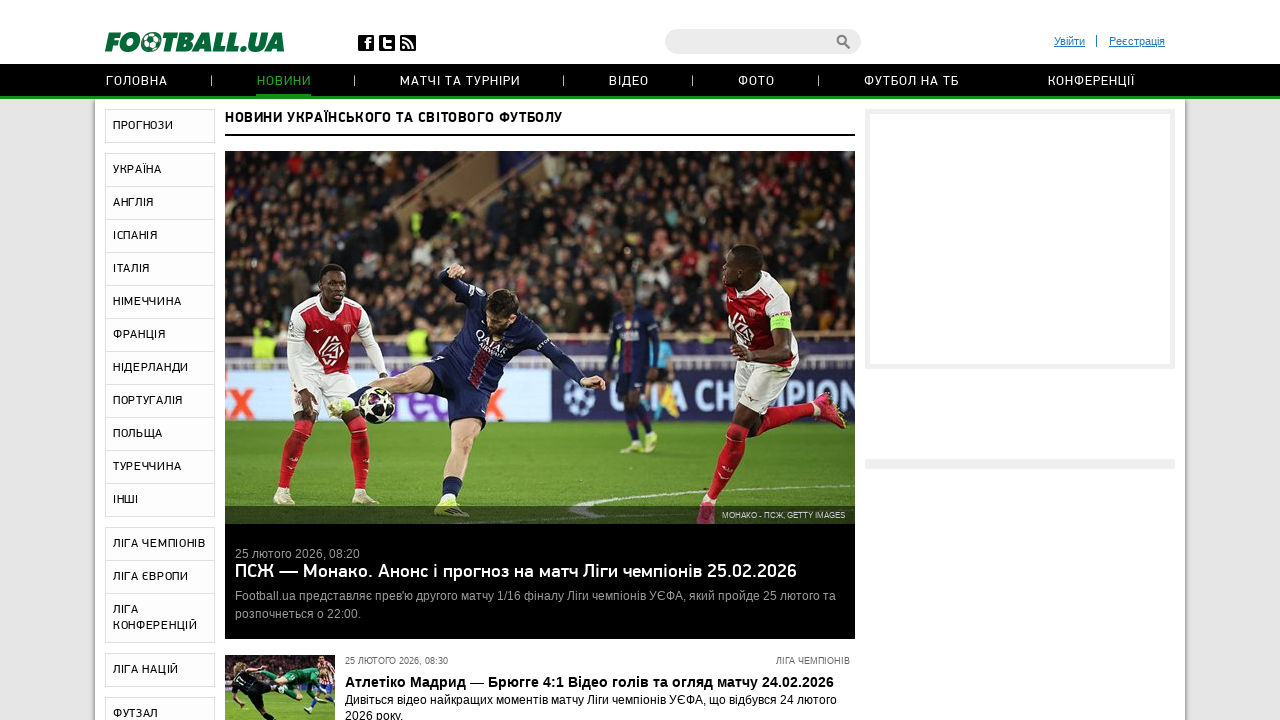

Retrieved news header text content
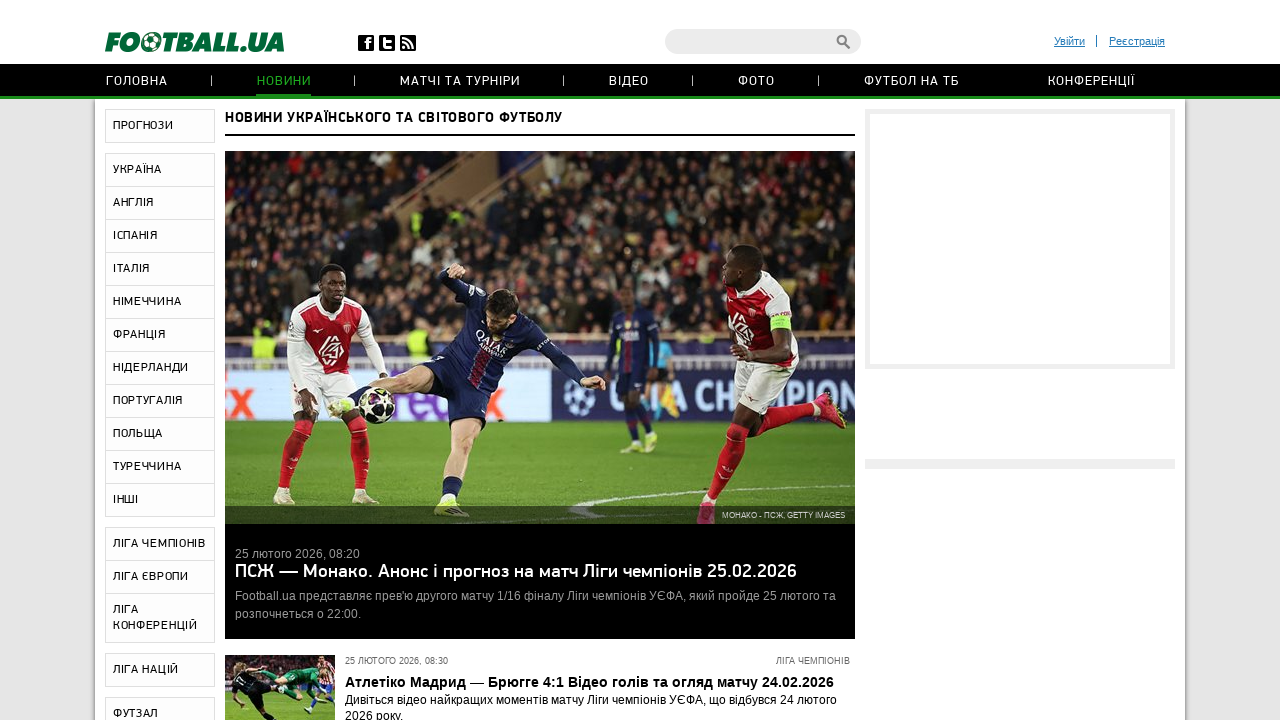

Verified news header text matches expected content: 'НОВИНИ УКРАЇНСЬКОГО ТА СВІТОВОГО ФУТБОЛУ'
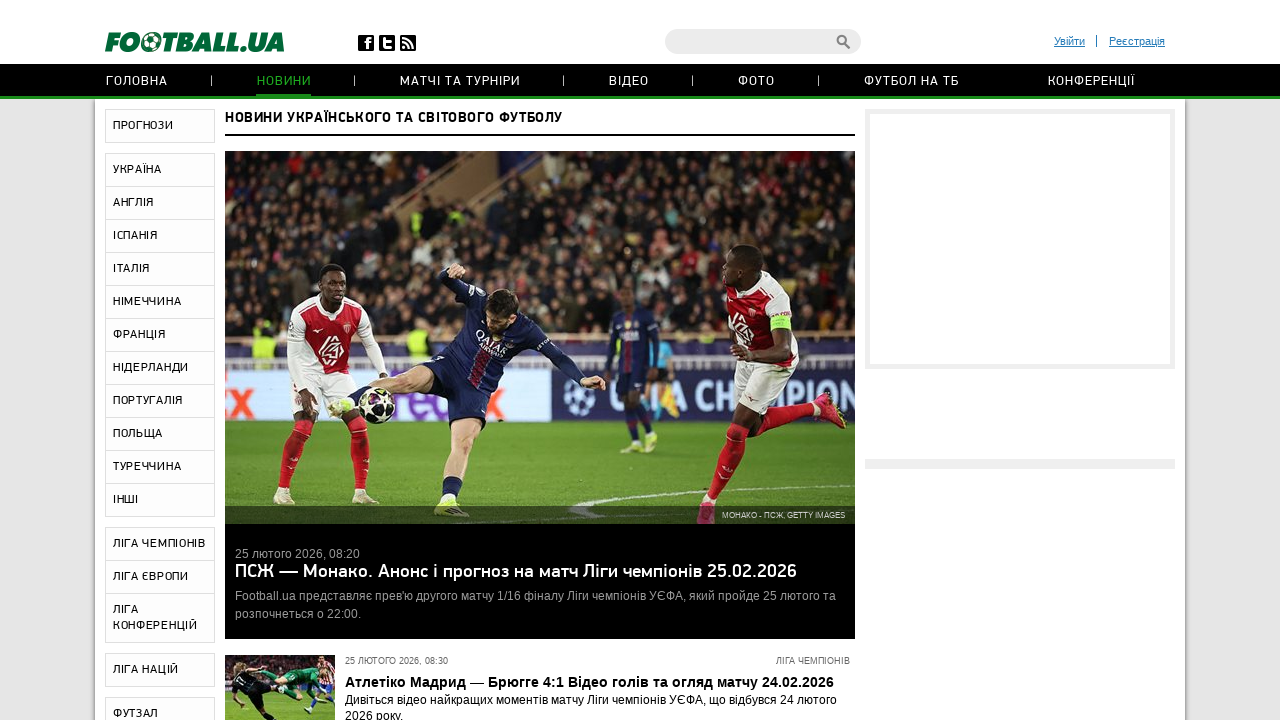

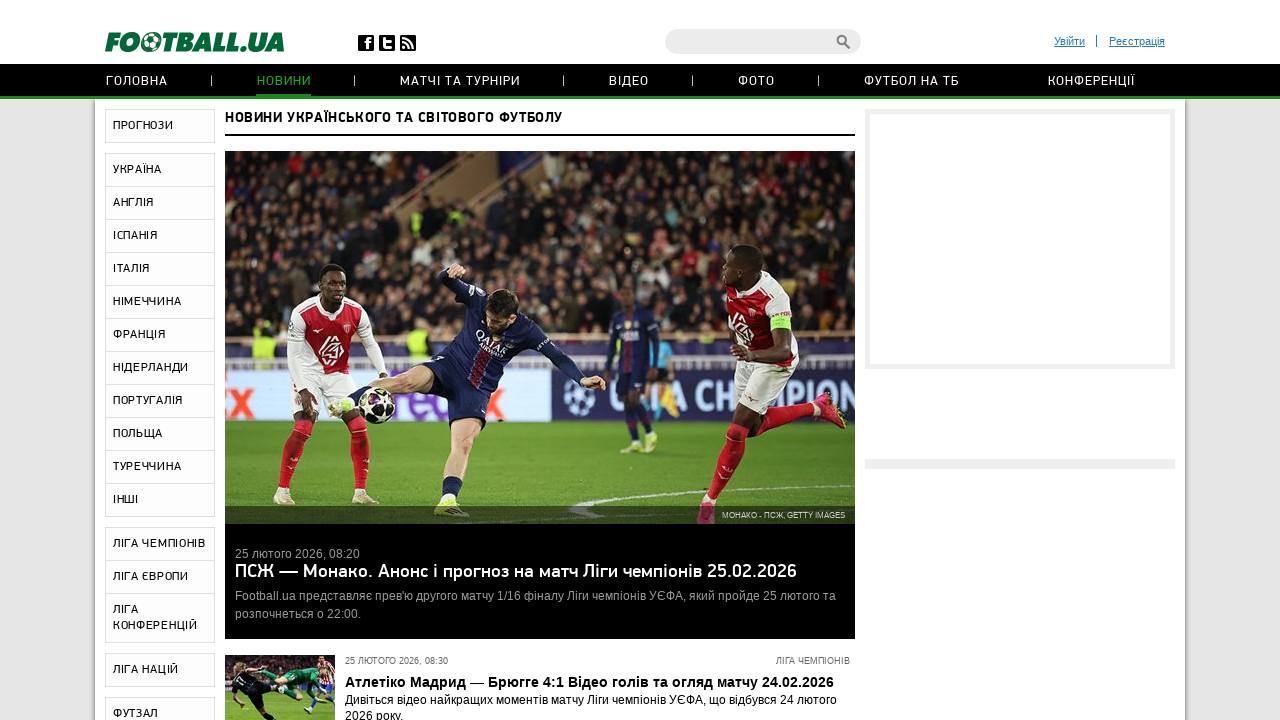